Tests a practice form by filling the first name field and selecting a gender radio button using JavaScript execution, then scrolls the page and shows an alert

Starting URL: https://demoqa.com/automation-practice-form

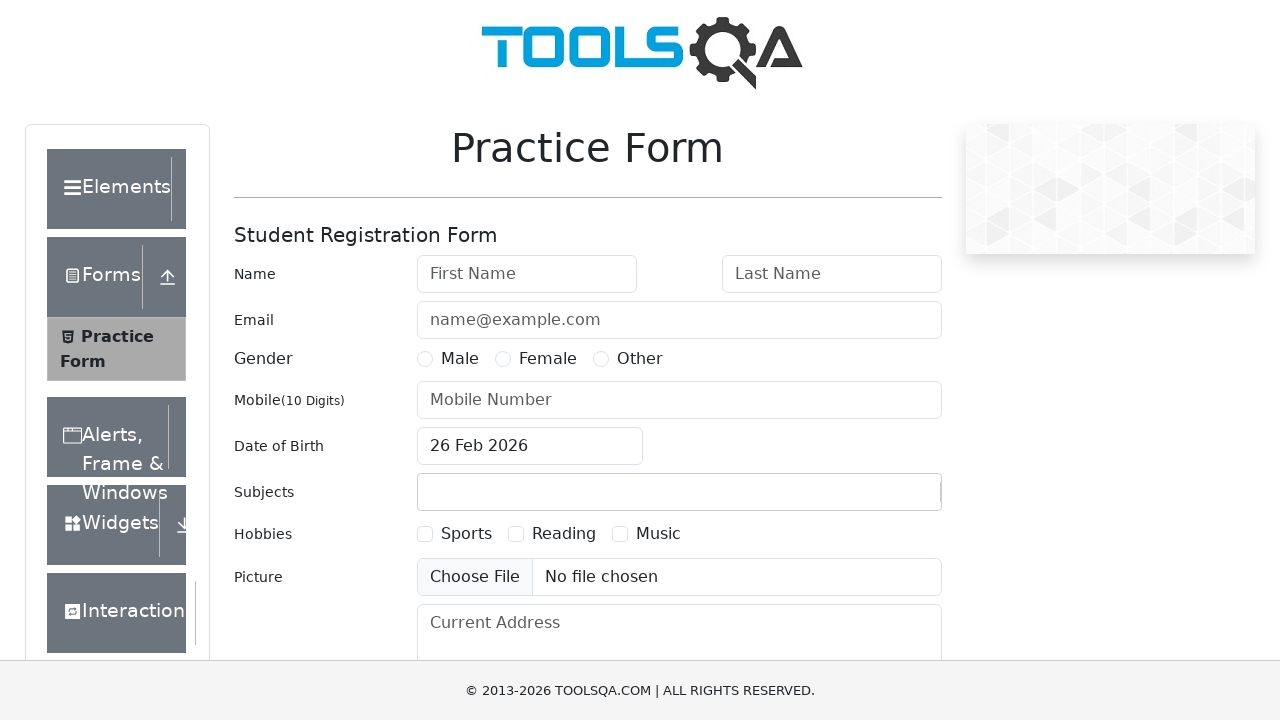

Filled first name field with 'janani' using JavaScript execution
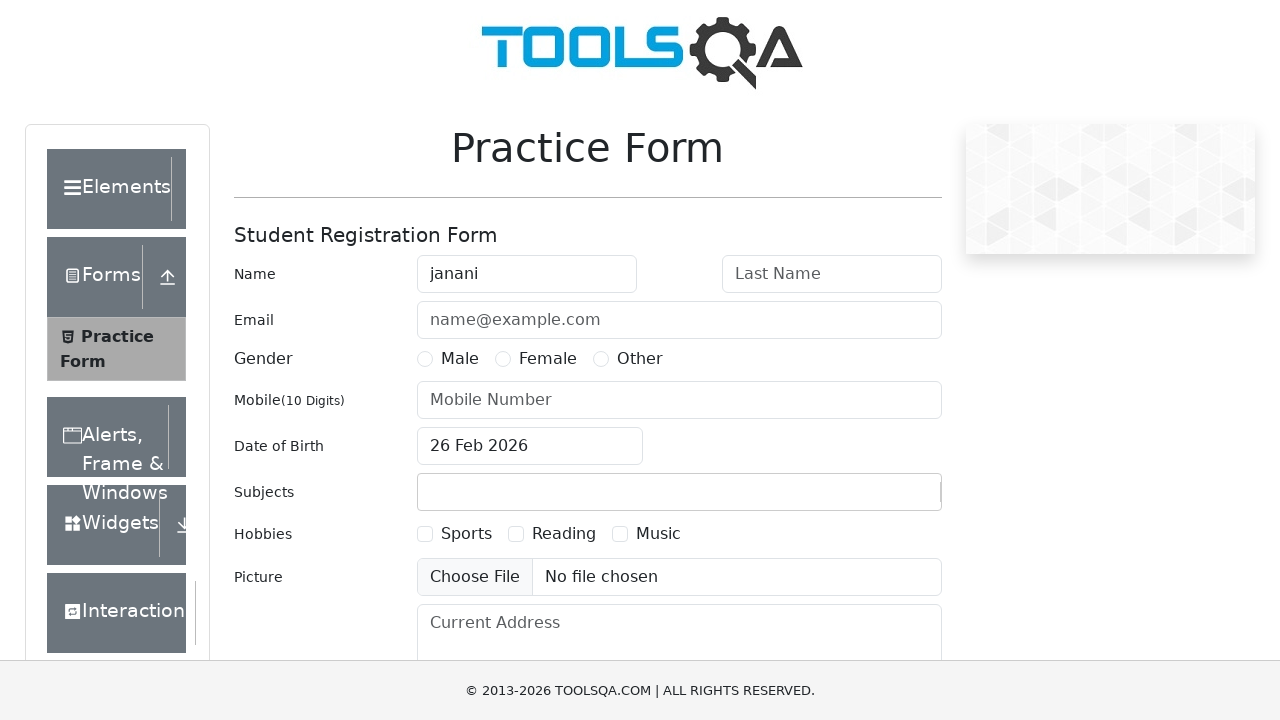

Clicked on Female gender radio button at (548, 359) on xpath=//label[text()='Female']
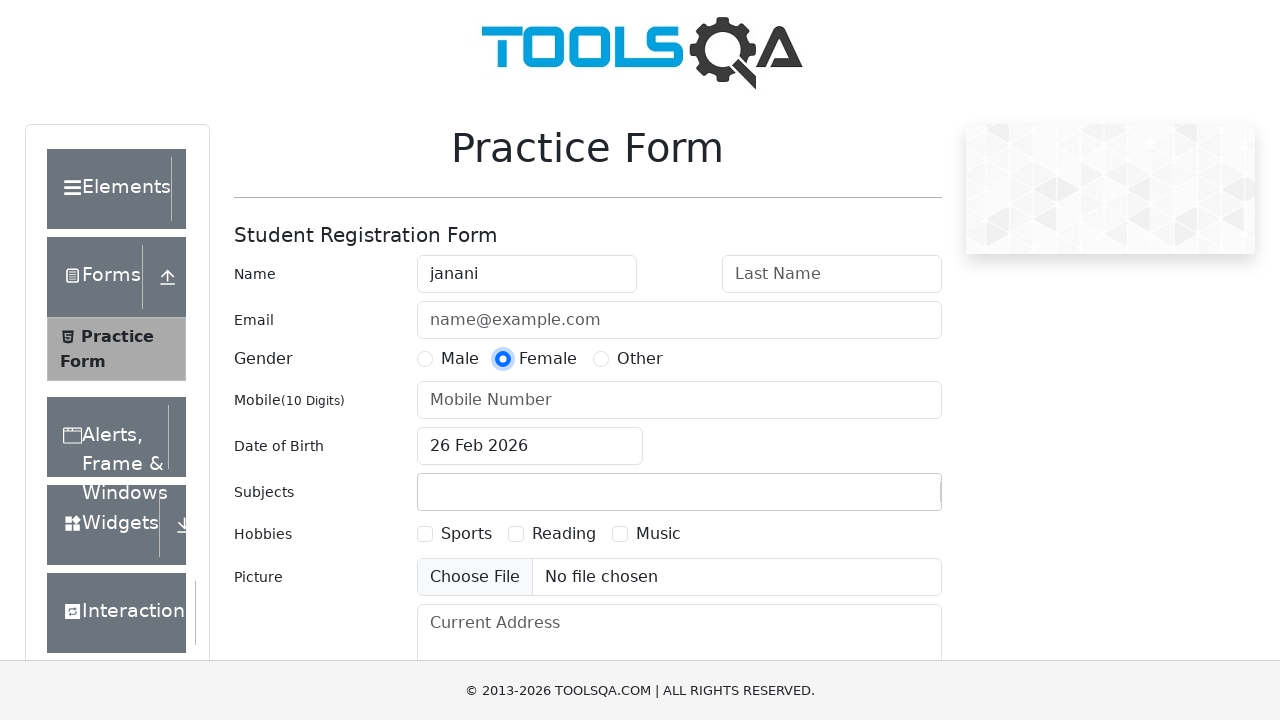

Scrolled down the page by 400 pixels
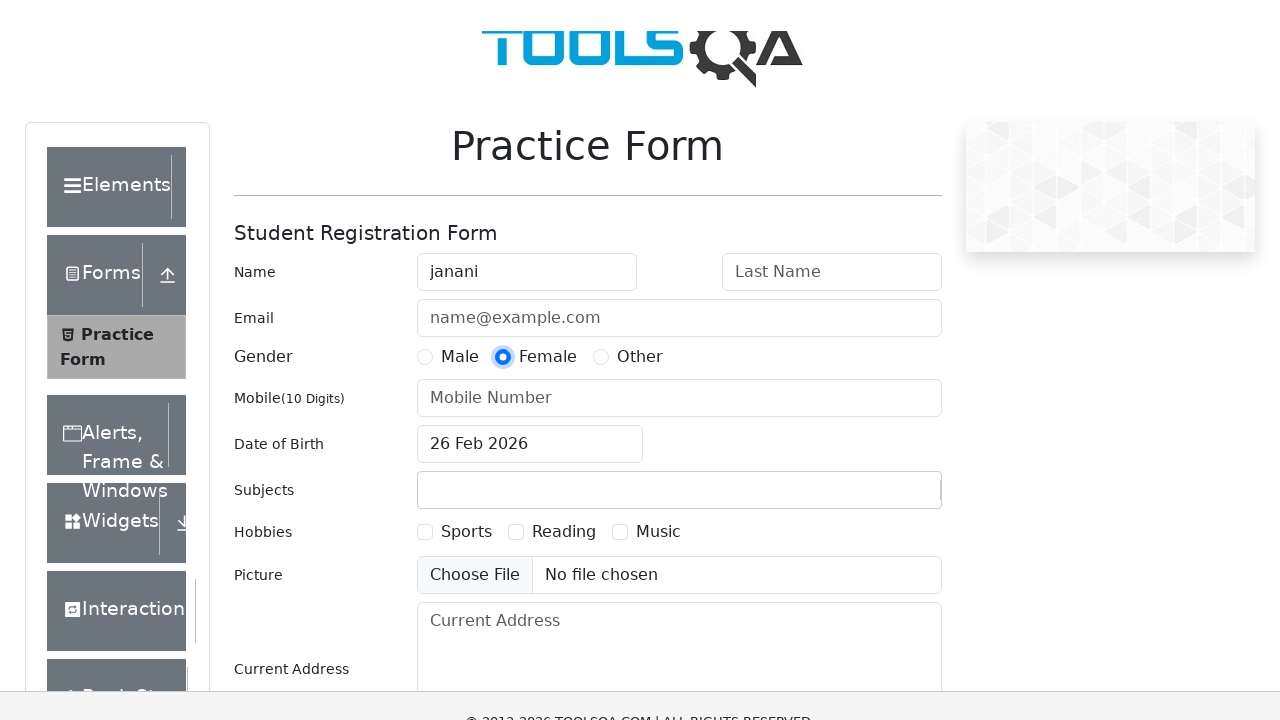

Triggered alert dialog with message 'Hi Heloo'
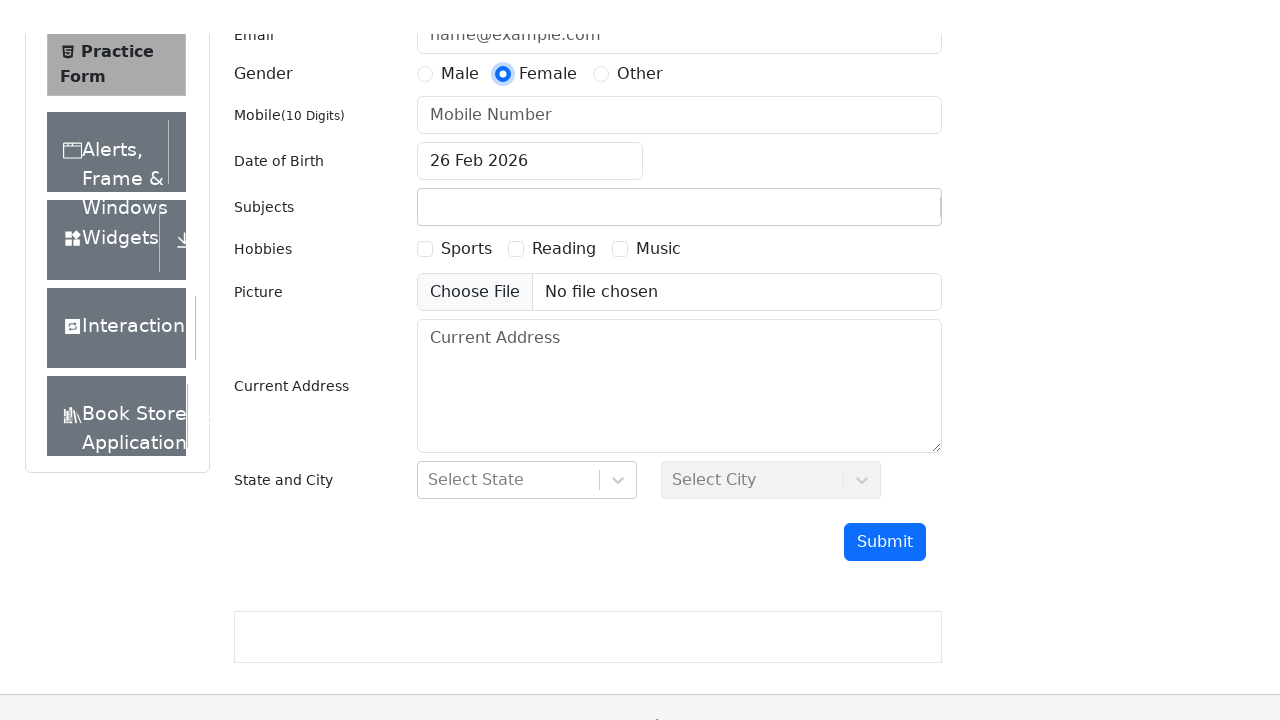

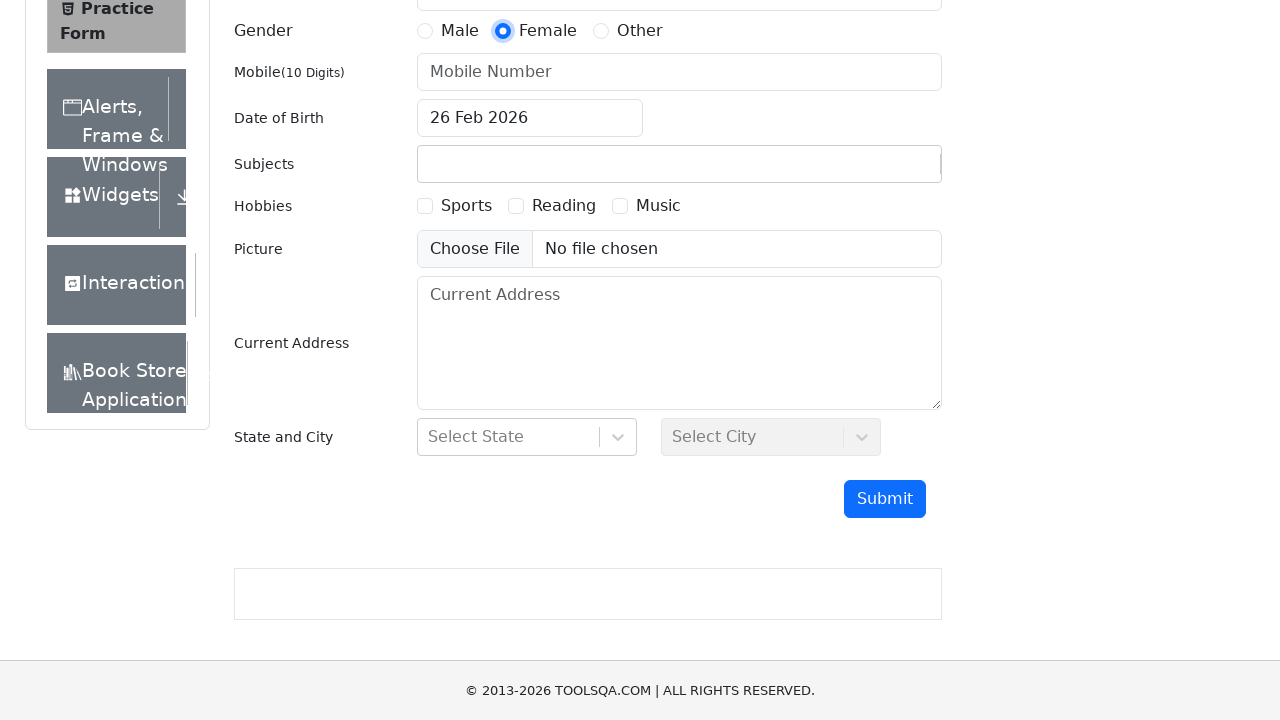